Tests alert handling functionality by navigating to an alerts demo page, clicking on a tab for confirmation alerts, triggering a confirmation dialog, and accepting it

Starting URL: https://demo.automationtesting.in/Alerts.html

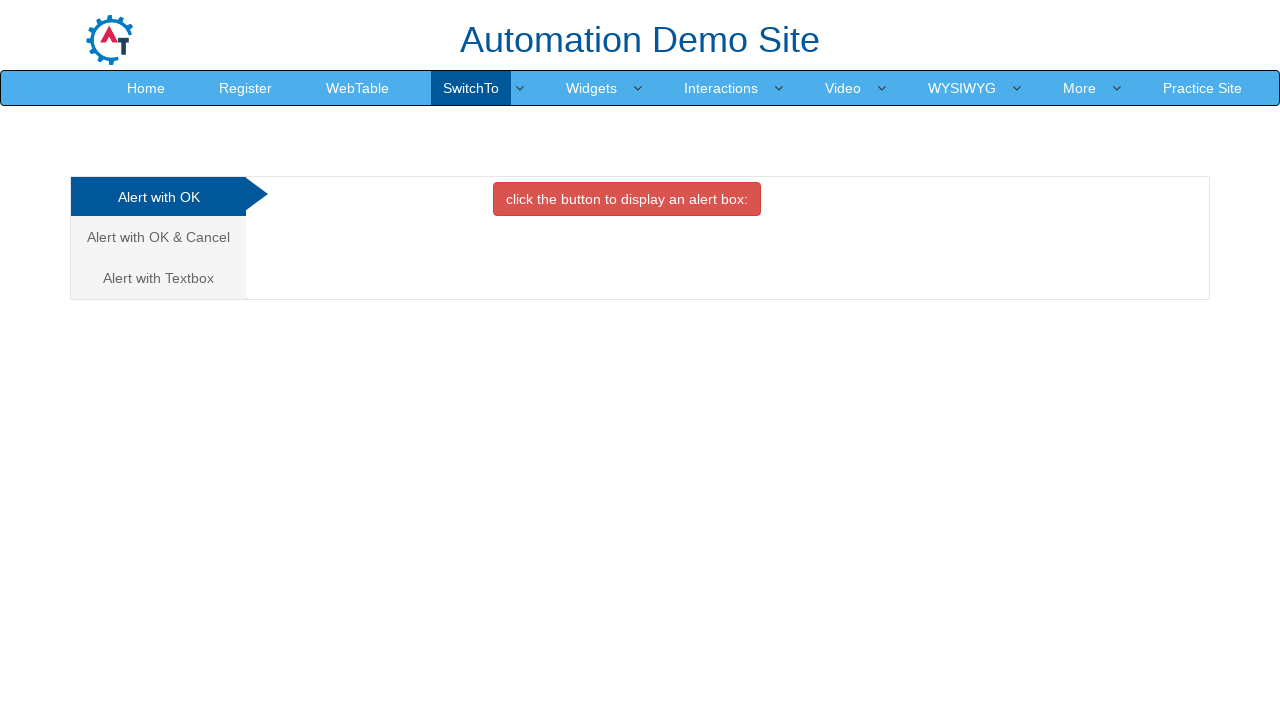

Clicked on the 'Alert with OK & Cancel' tab at (158, 237) on text=Alert with OK & Cancel
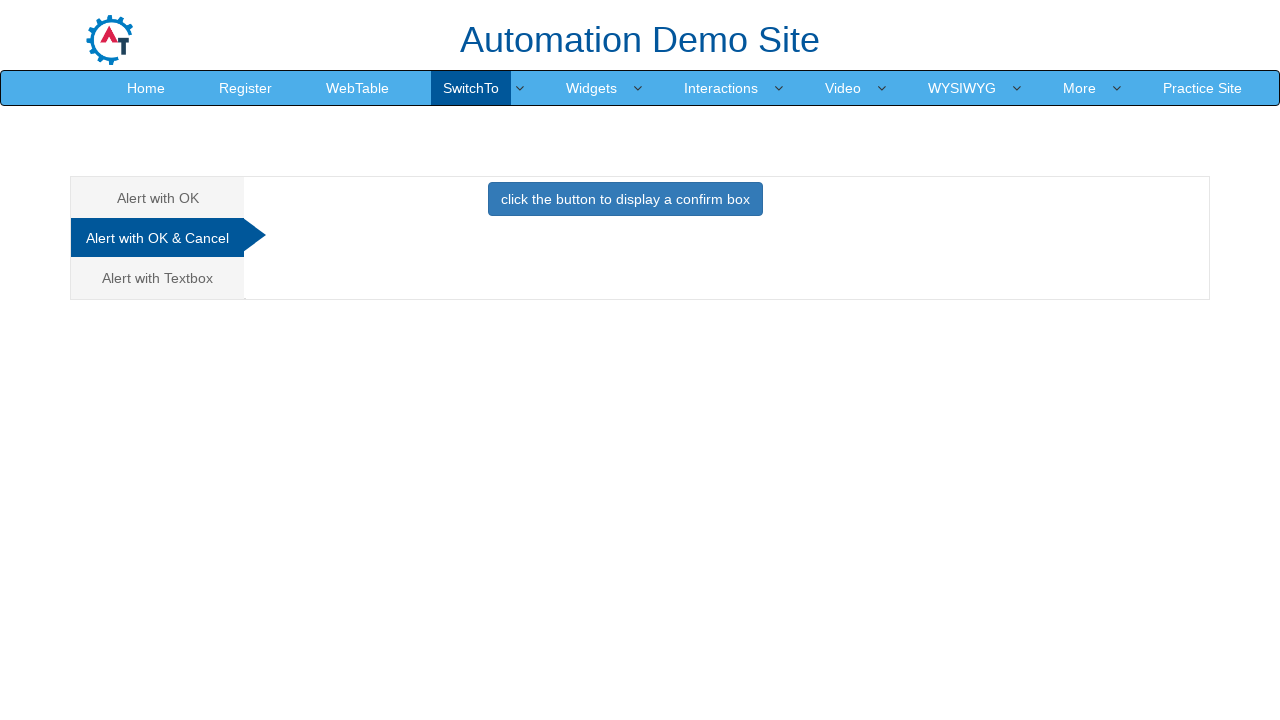

Clicked button to trigger confirmation dialog at (625, 199) on button[onclick='confirmbox()']
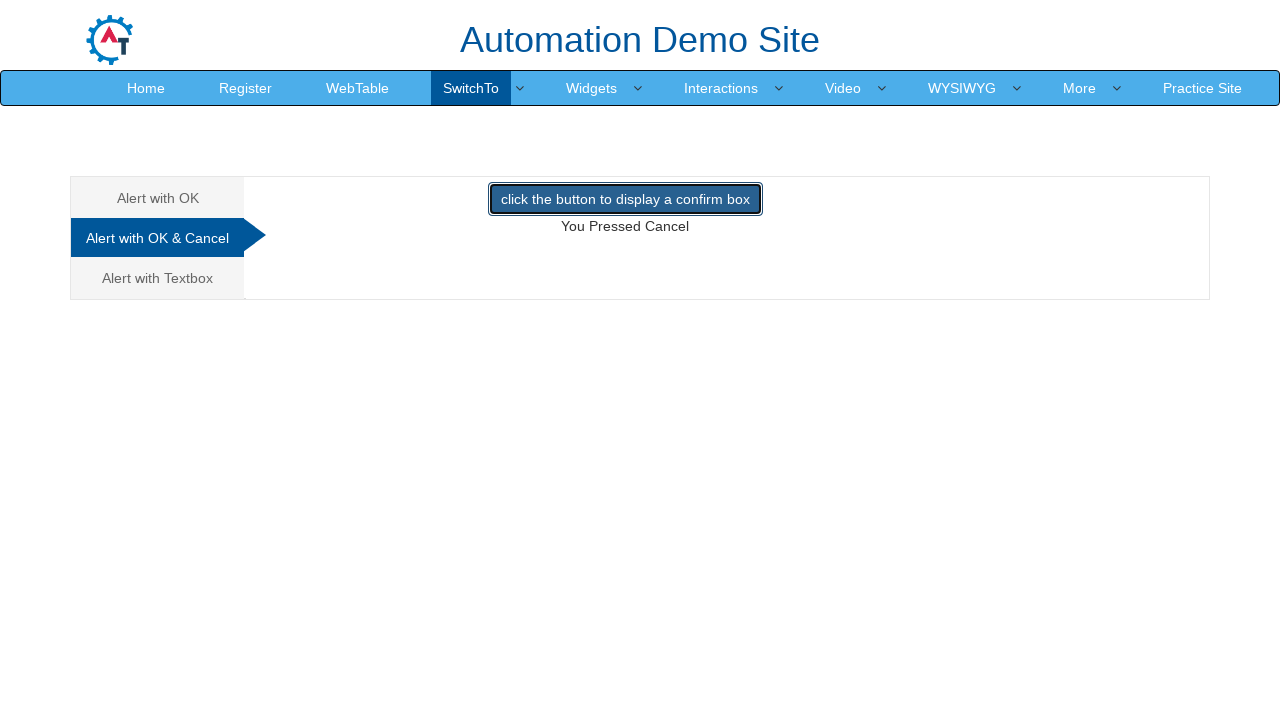

Set up dialog handler to accept confirmation alert
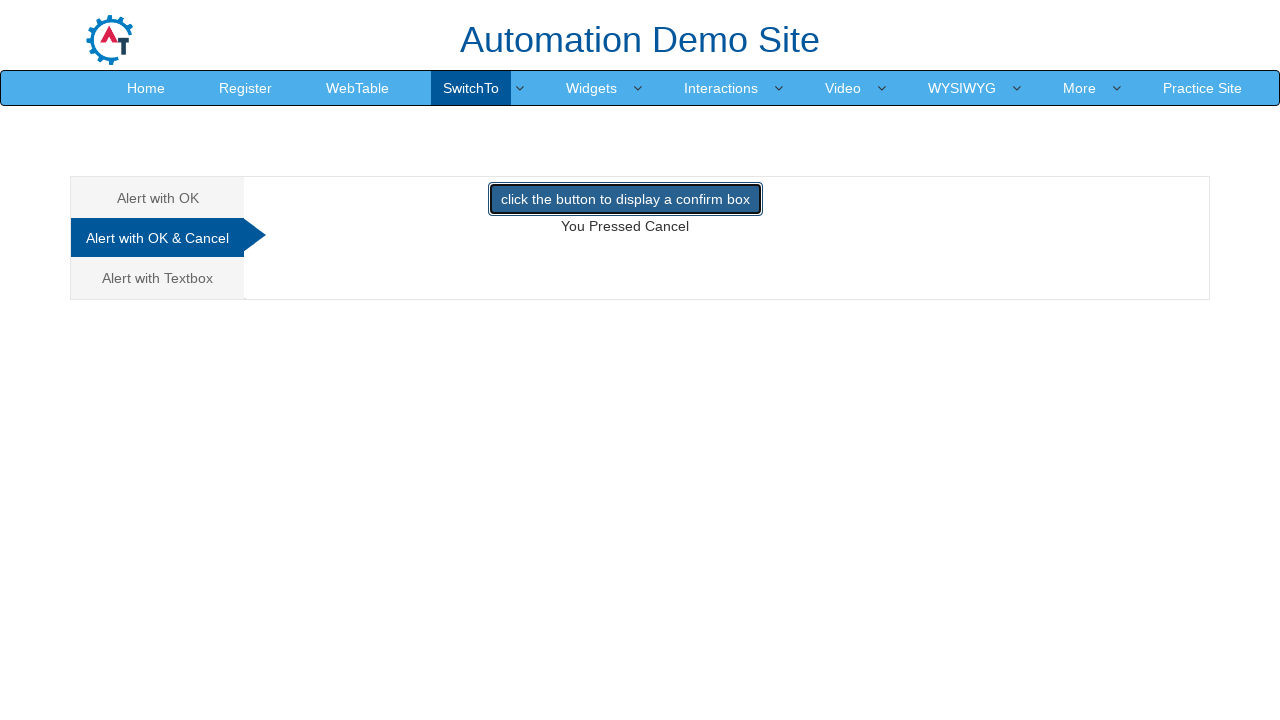

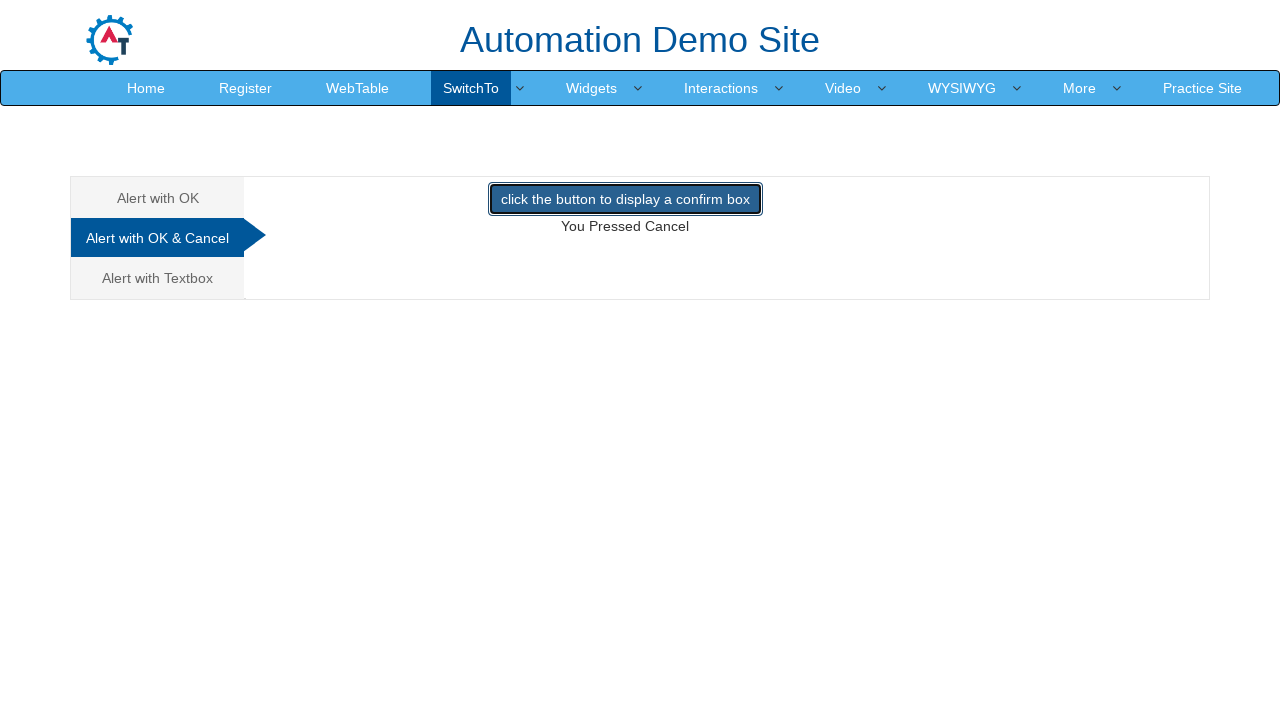